Tests filling the mobile number field on the practice form

Starting URL: https://demoqa.com/automation-practice-form

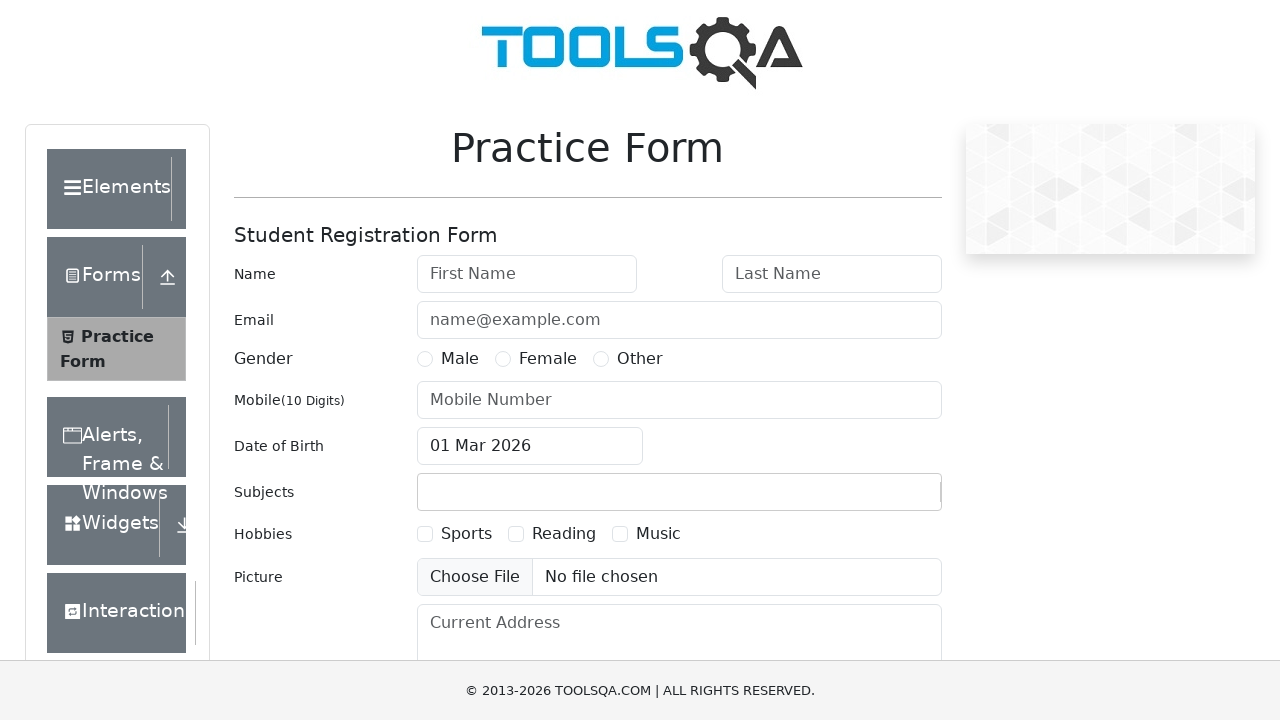

Filled mobile number field with '1234567890' on #userNumber
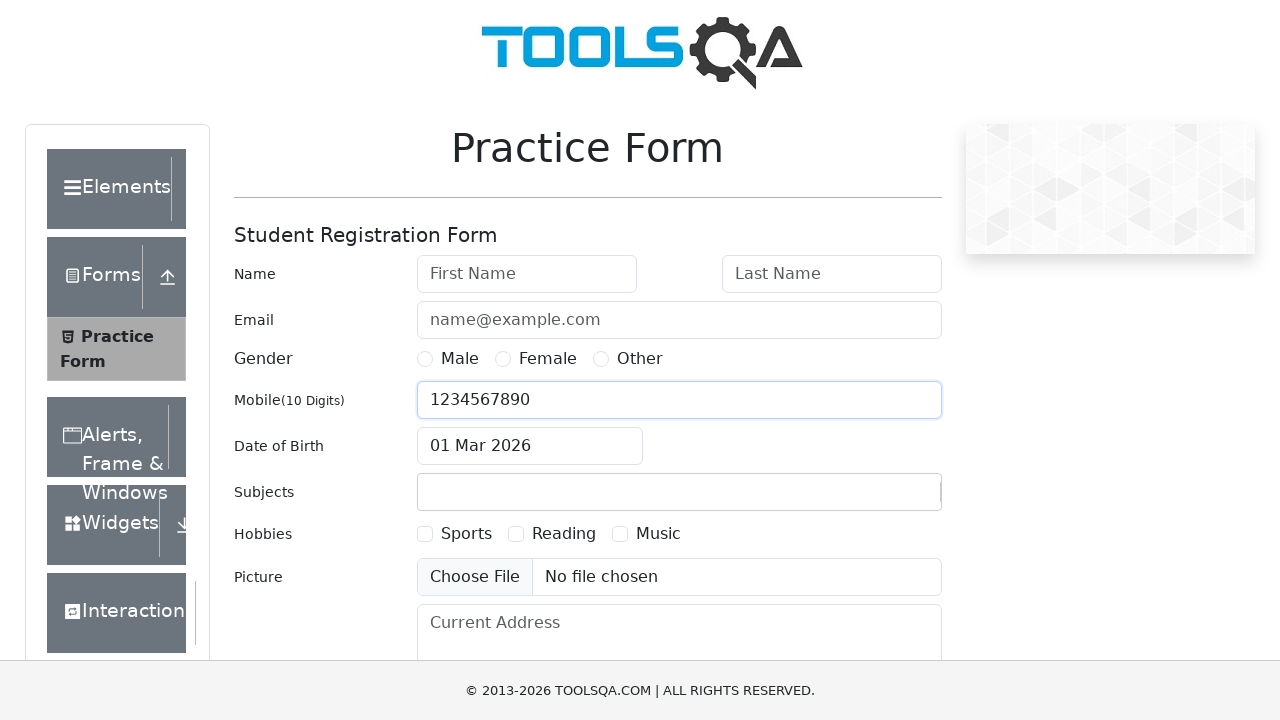

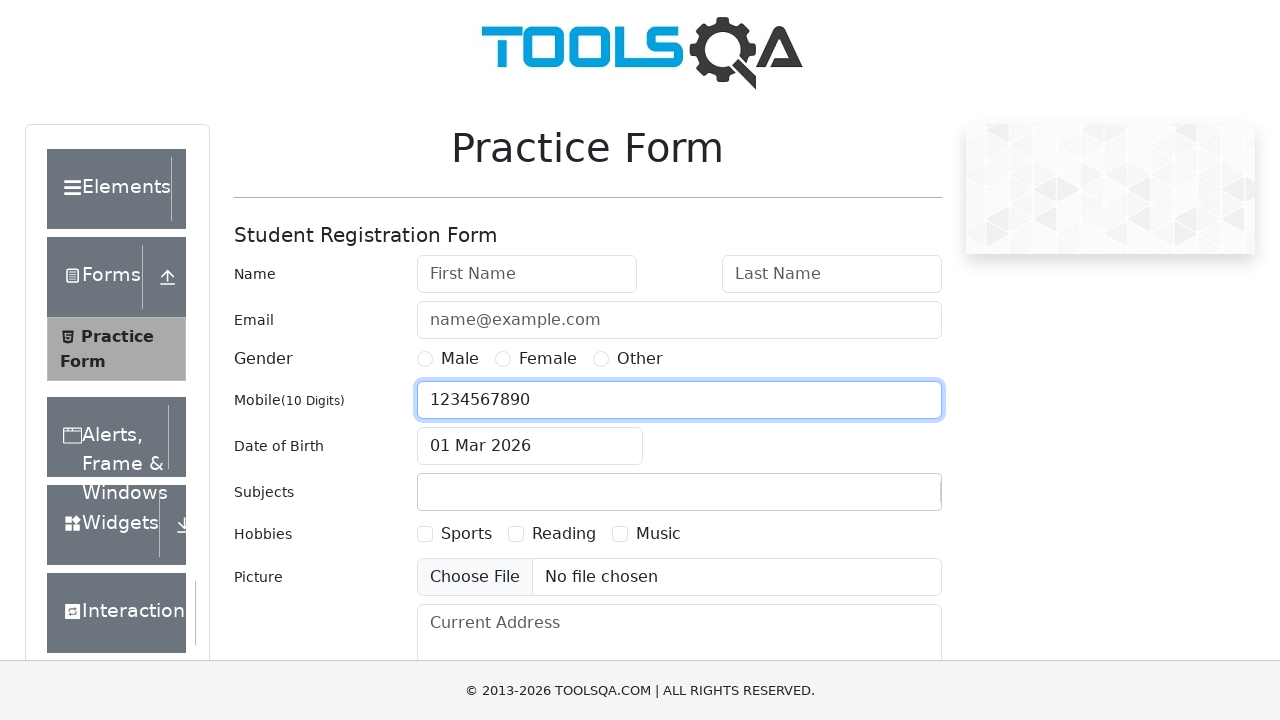